Tests dropdown selection functionality by selecting "Option 2" from a dropdown menu on a public test website.

Starting URL: https://the-internet.herokuapp.com/dropdown

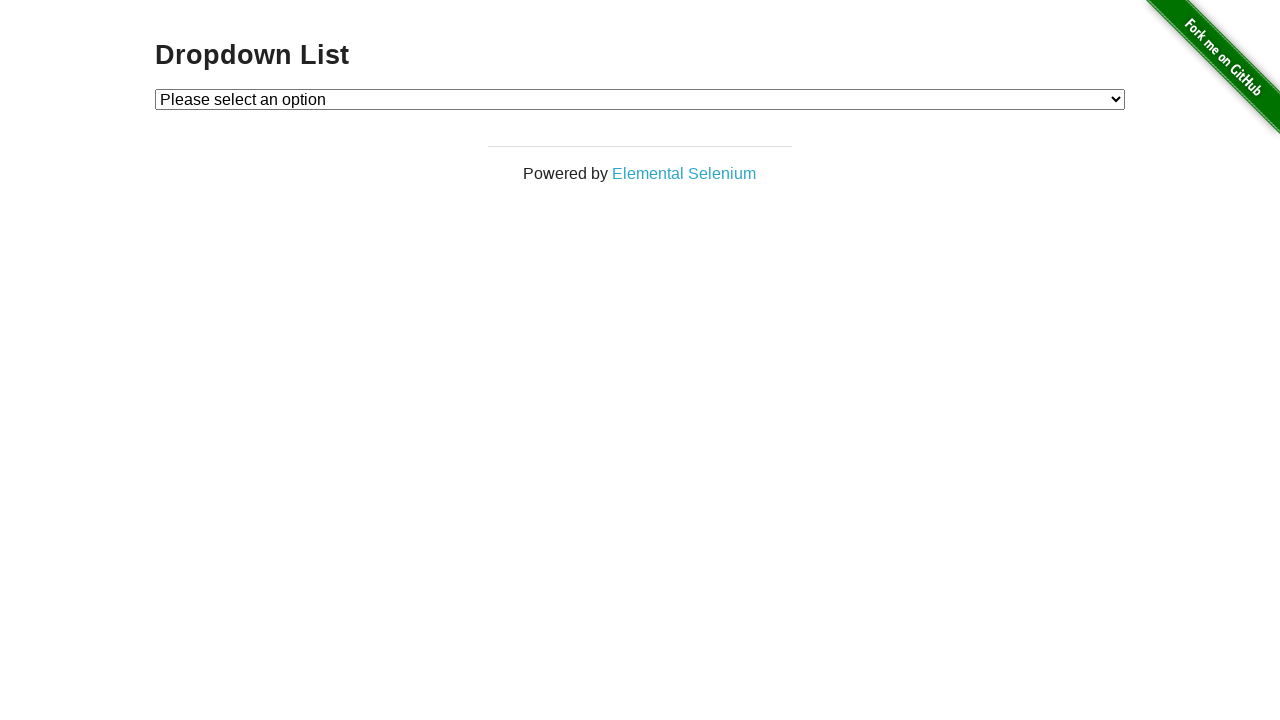

Navigated to dropdown test page
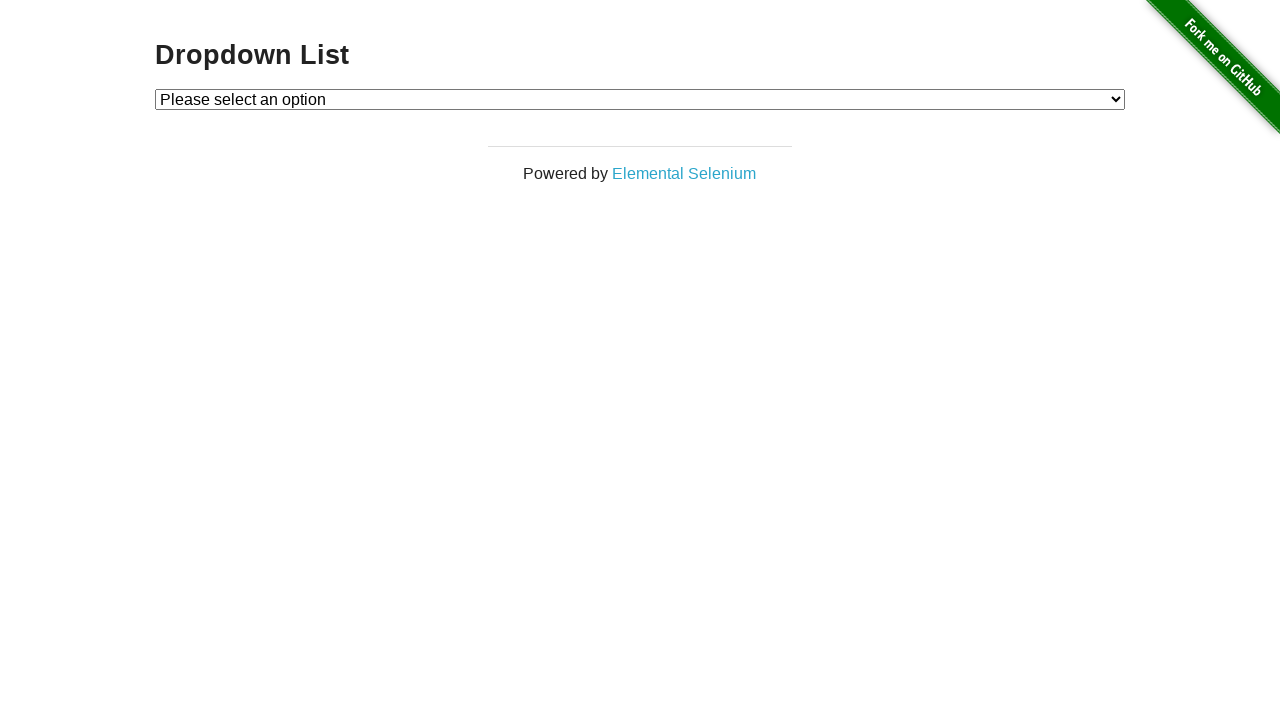

Selected 'Option 2' from dropdown menu on #dropdown
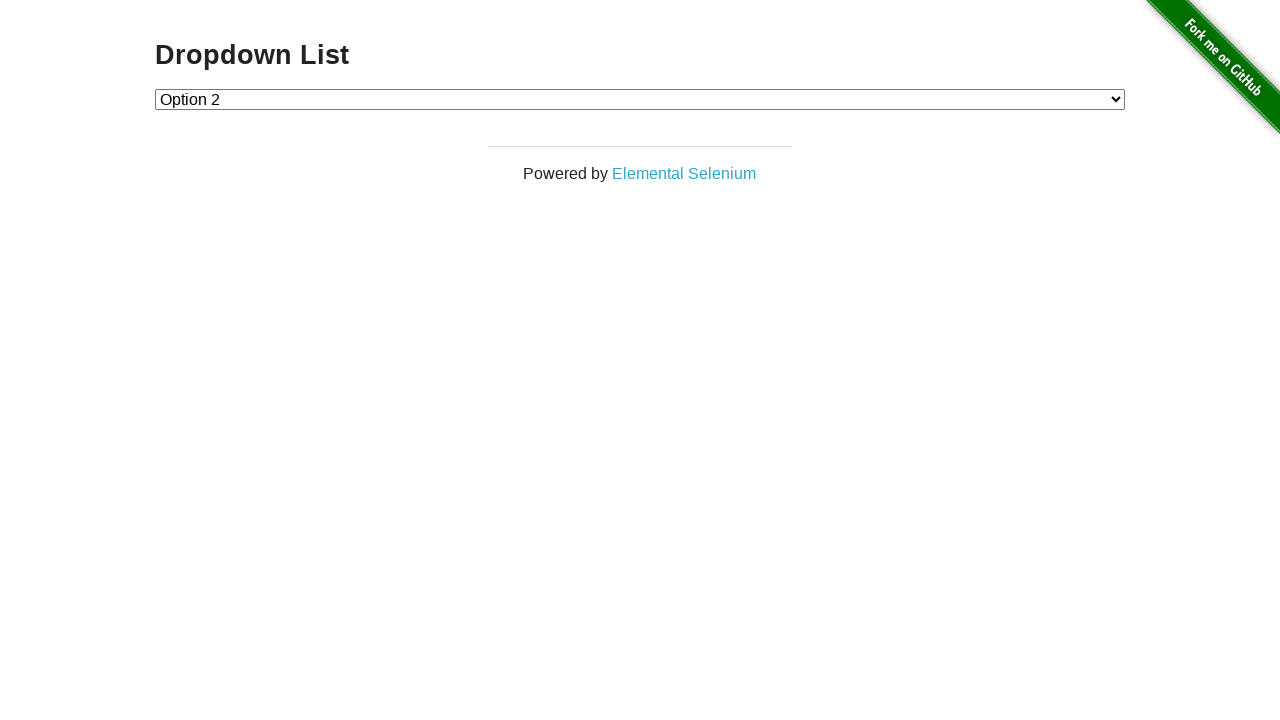

Waited 1 second to verify dropdown selection took effect
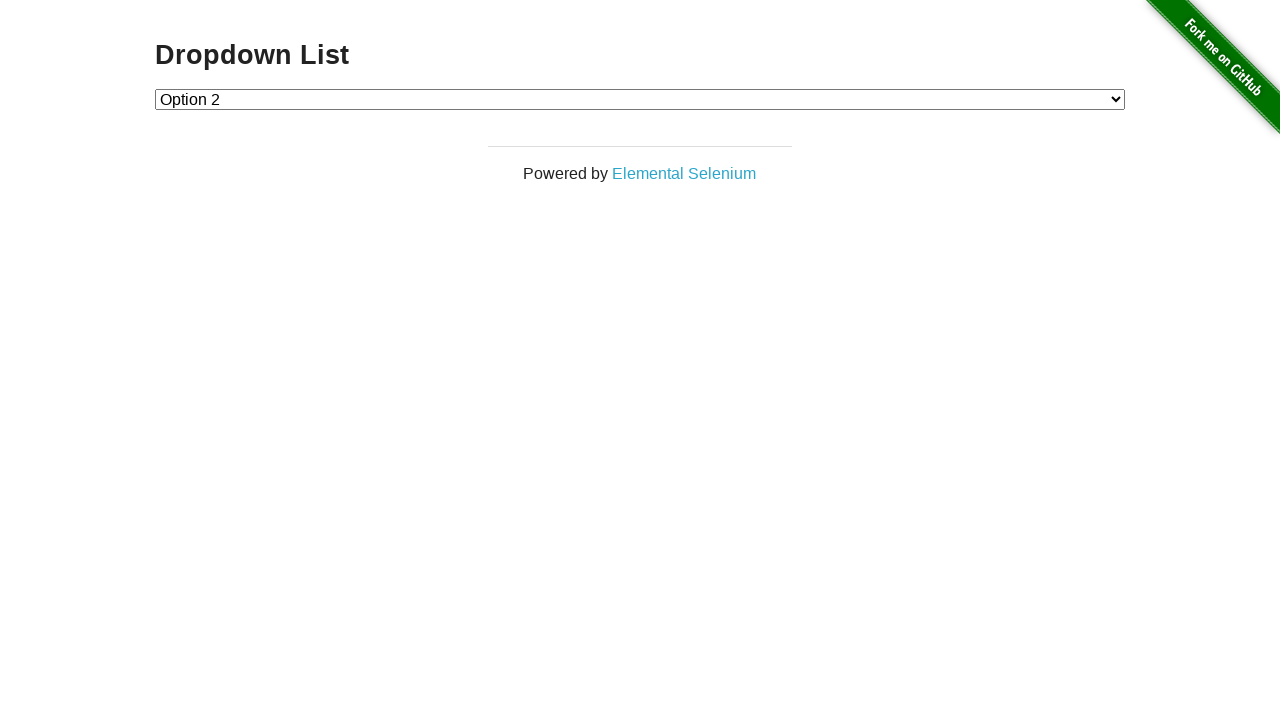

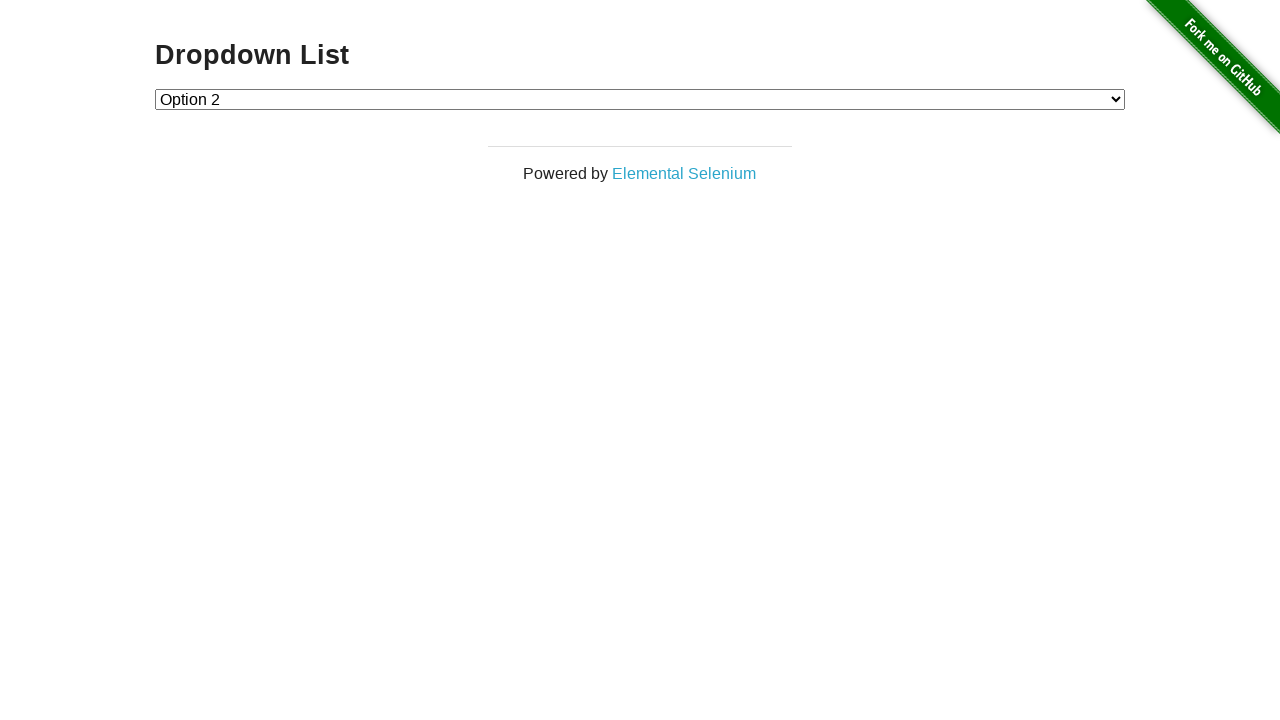